Automates an appointment scheduling flow by selecting individual appointment type, searching for a location by postcode, selecting a specific location, and choosing multiple medical exam types (medical exam, chest x-ray, and serum test).

Starting URL: https://bmvs.onlineappointmentscheduling.net.au/oasis/Default.aspx

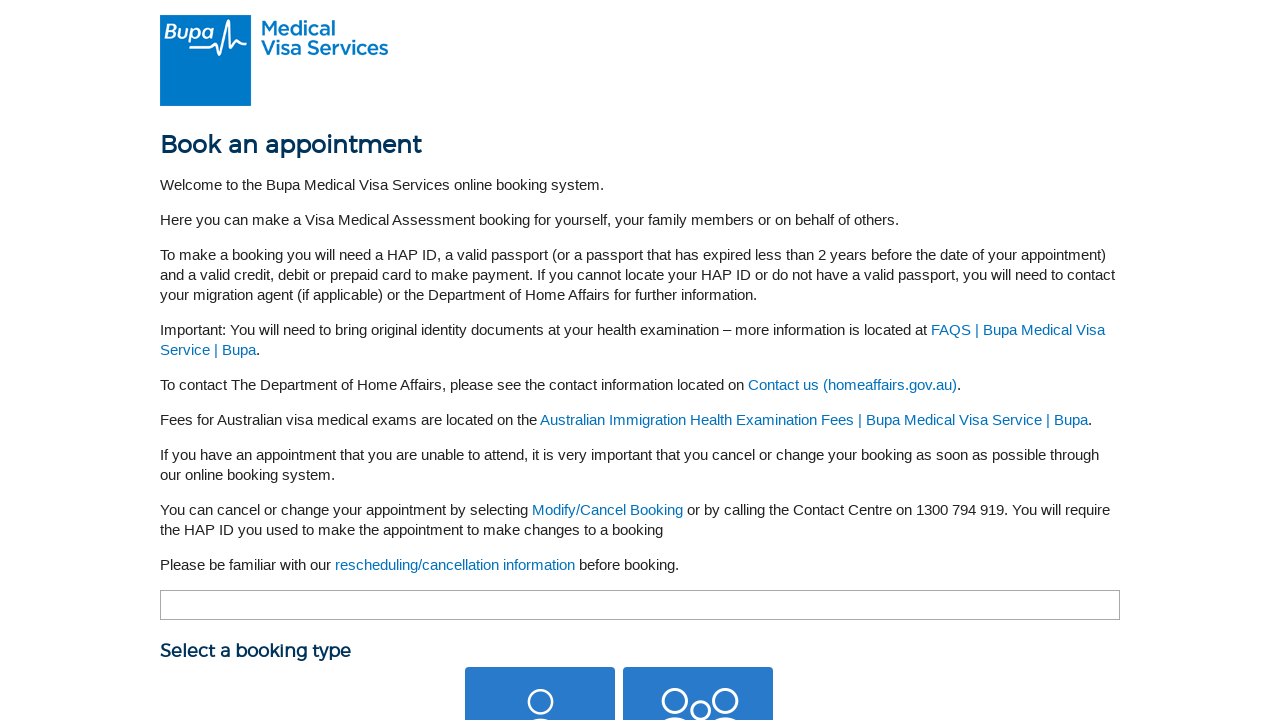

Clicked Individual appointment button at (540, 645) on #ContentPlaceHolder1_btnInd
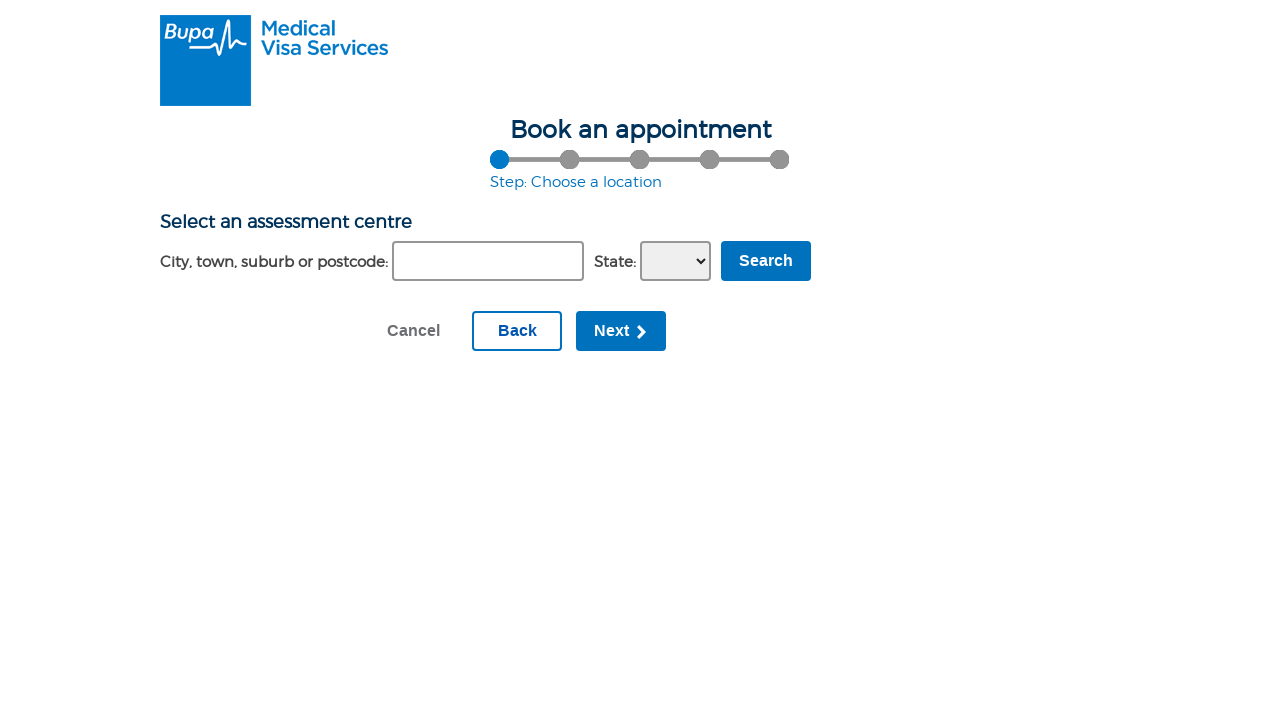

Suburb input field became visible
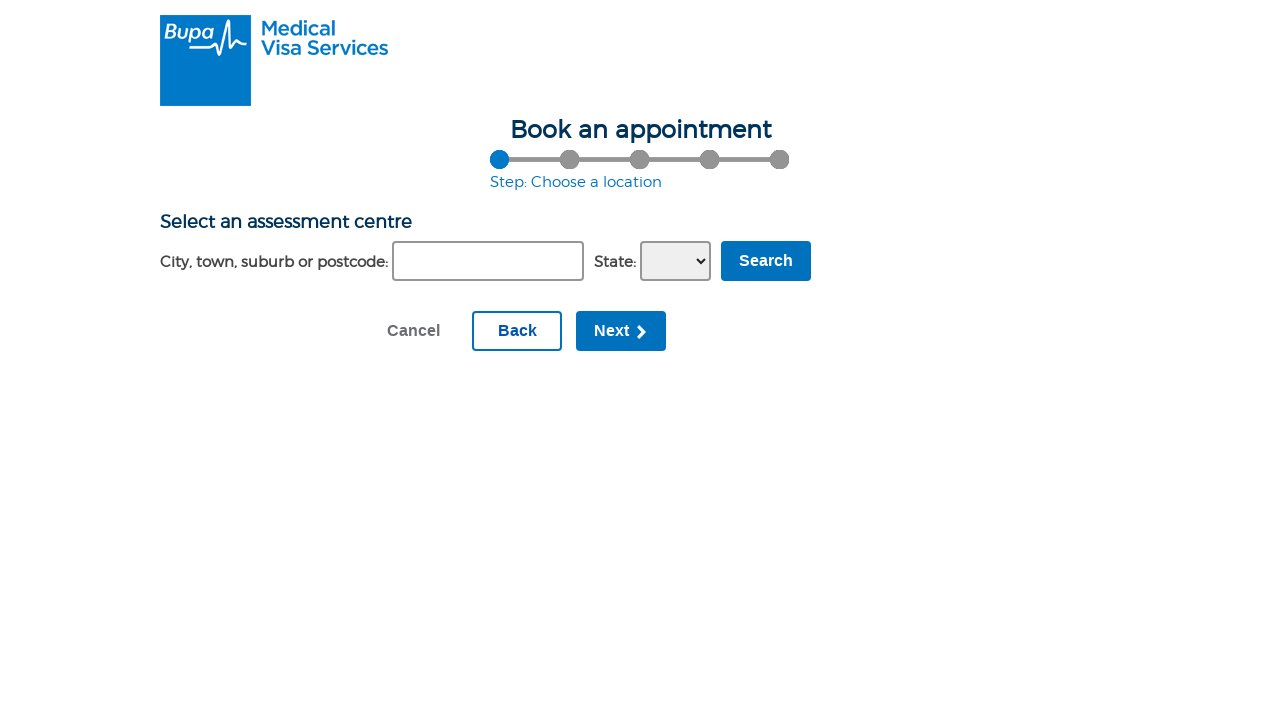

Filled suburb field with postcode '0832' on #ContentPlaceHolder1_SelectLocation1_txtSuburb
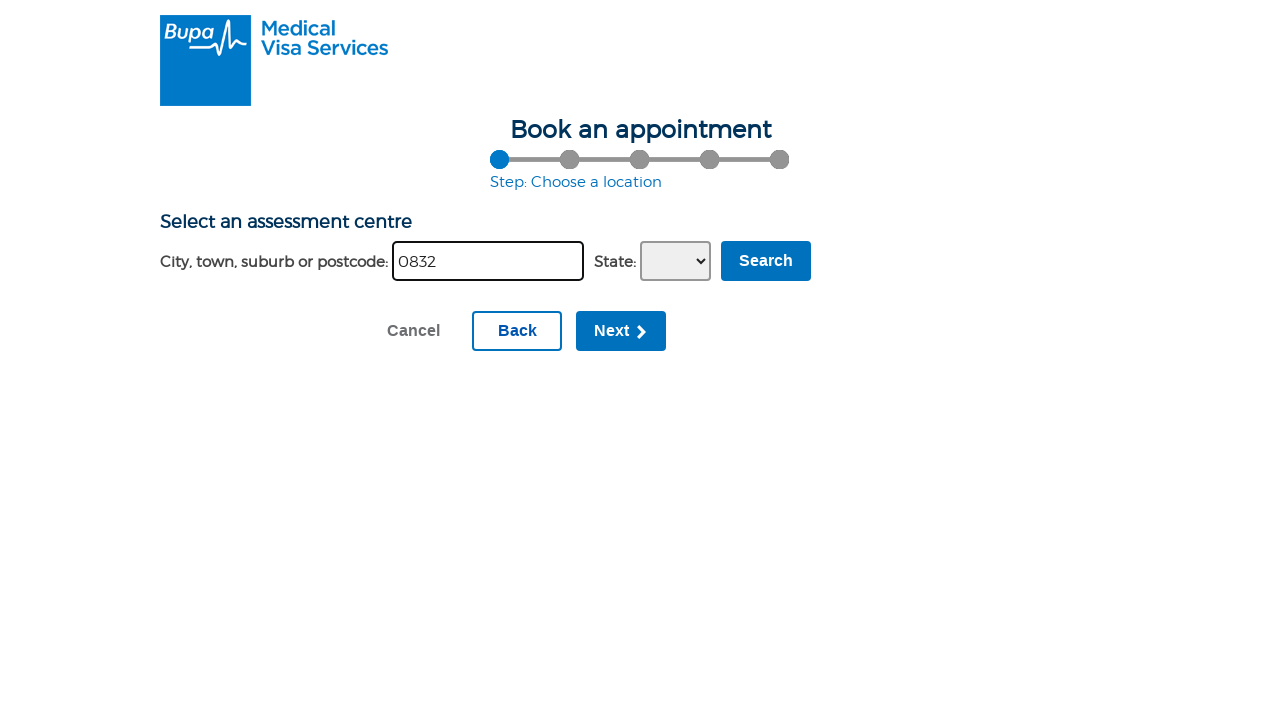

Clicked Search button to find locations by postcode at (766, 261) on input[value='Search']
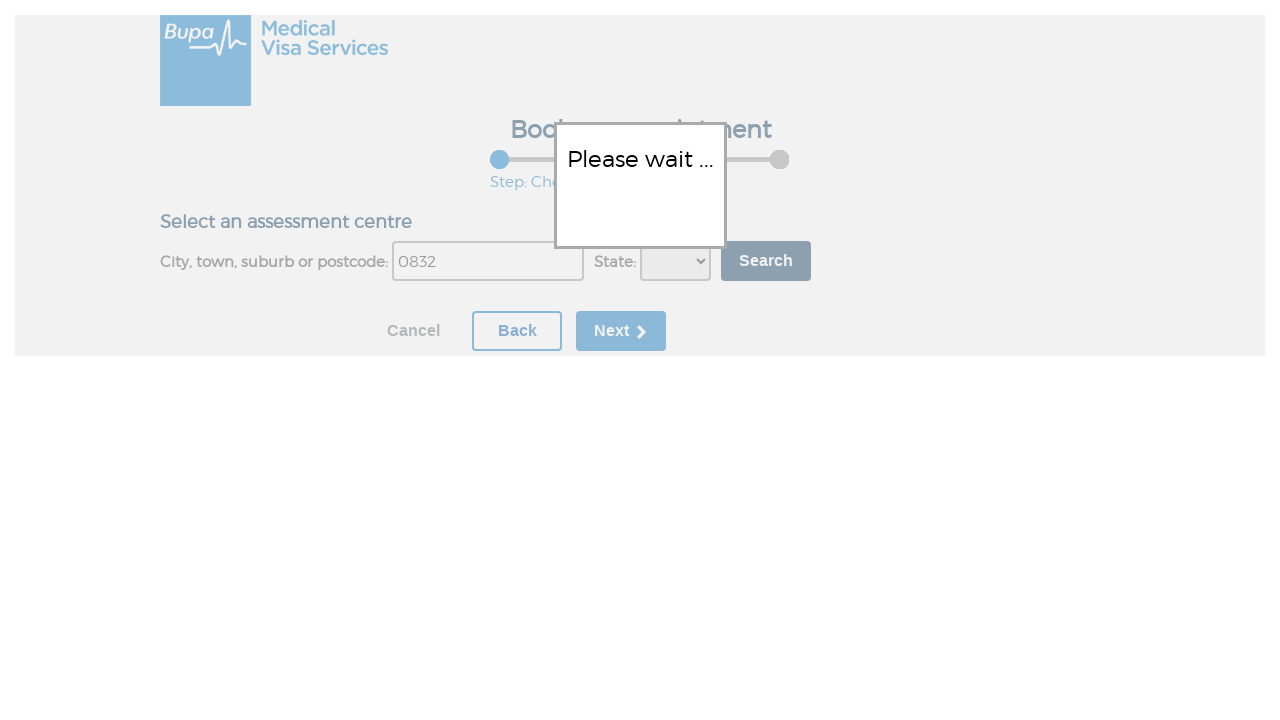

Location selection radio button became visible
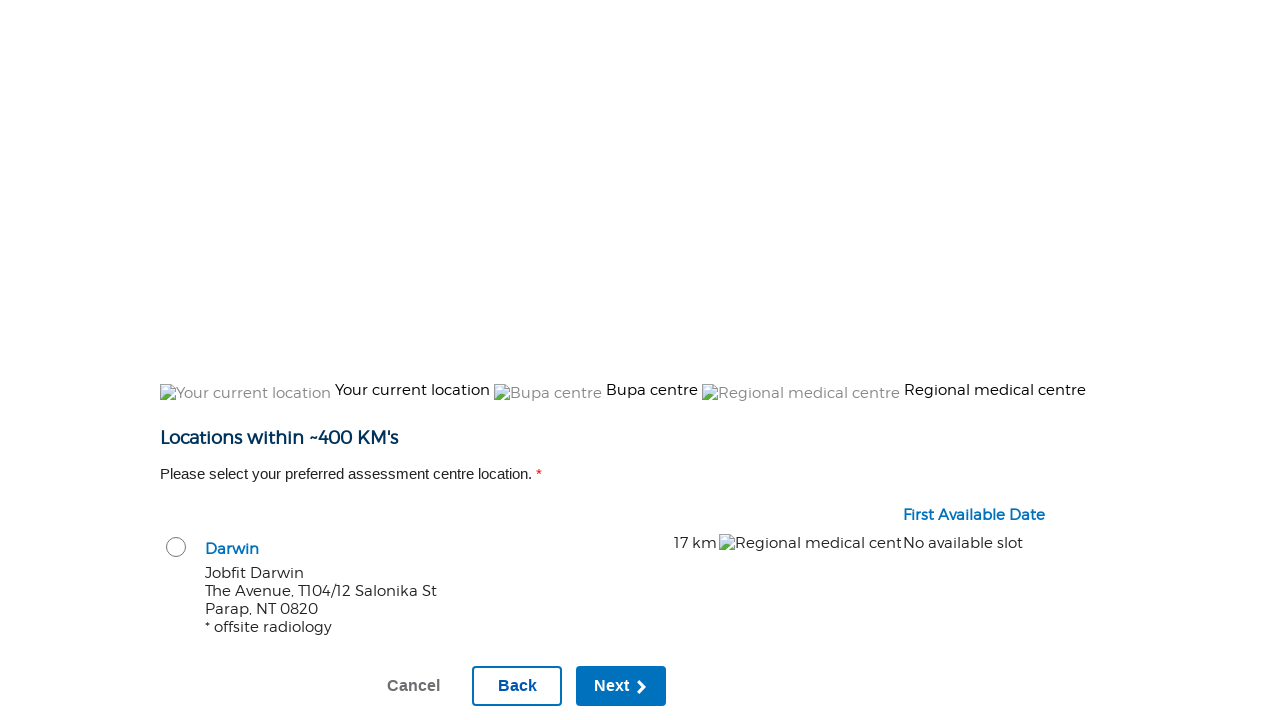

Selected specific location (rbLocation137) at (176, 547) on #rbLocation137
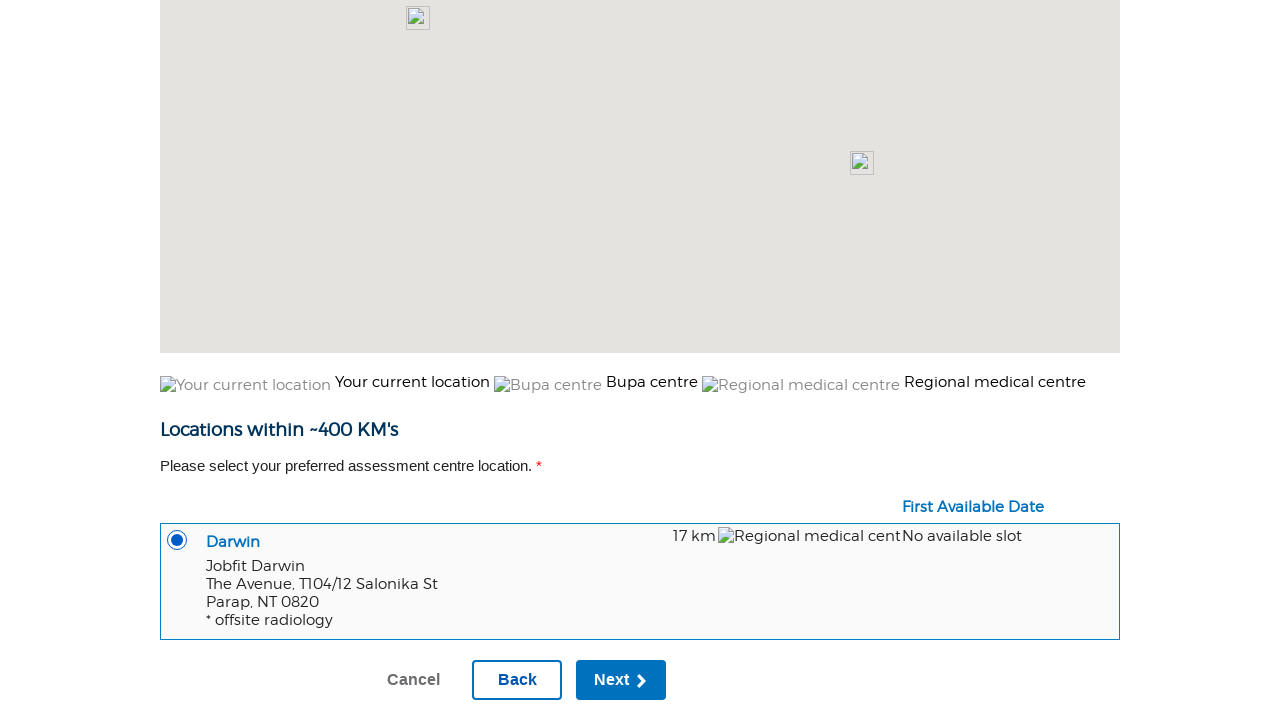

Clicked Continue button to proceed to medical exam selection at (621, 680) on #ContentPlaceHolder1_btnCont
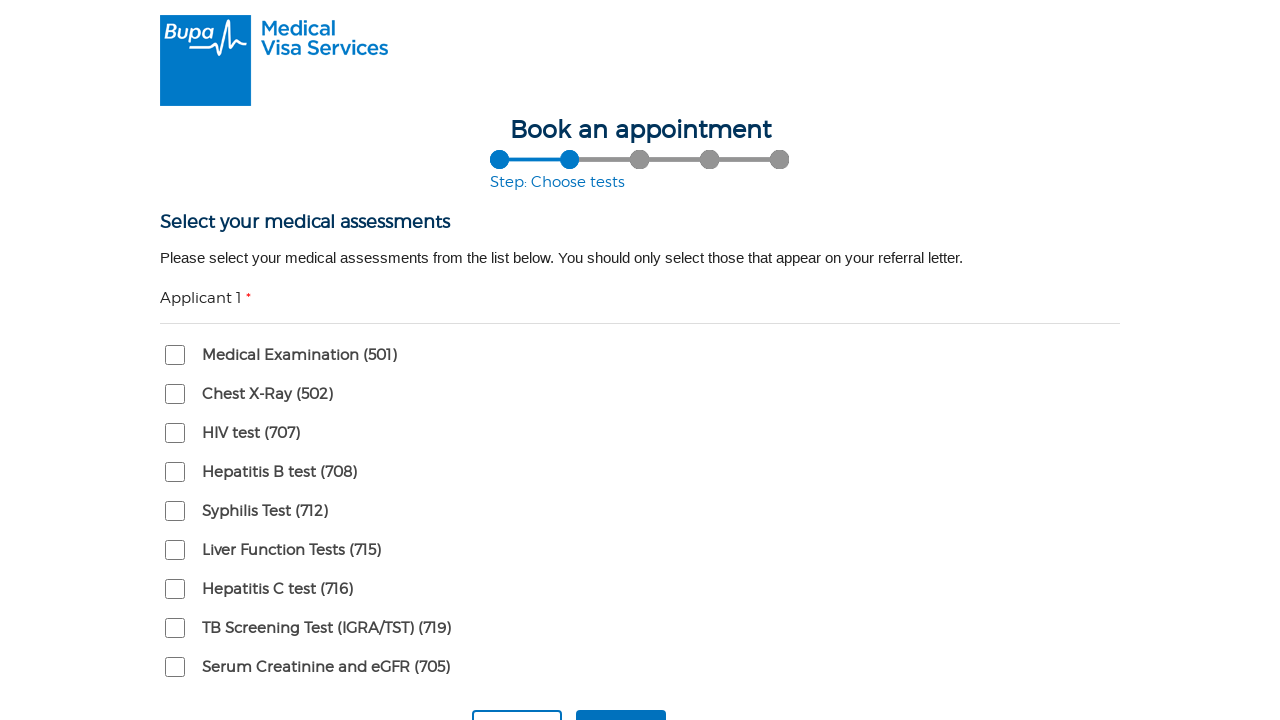

Medical exam options became visible
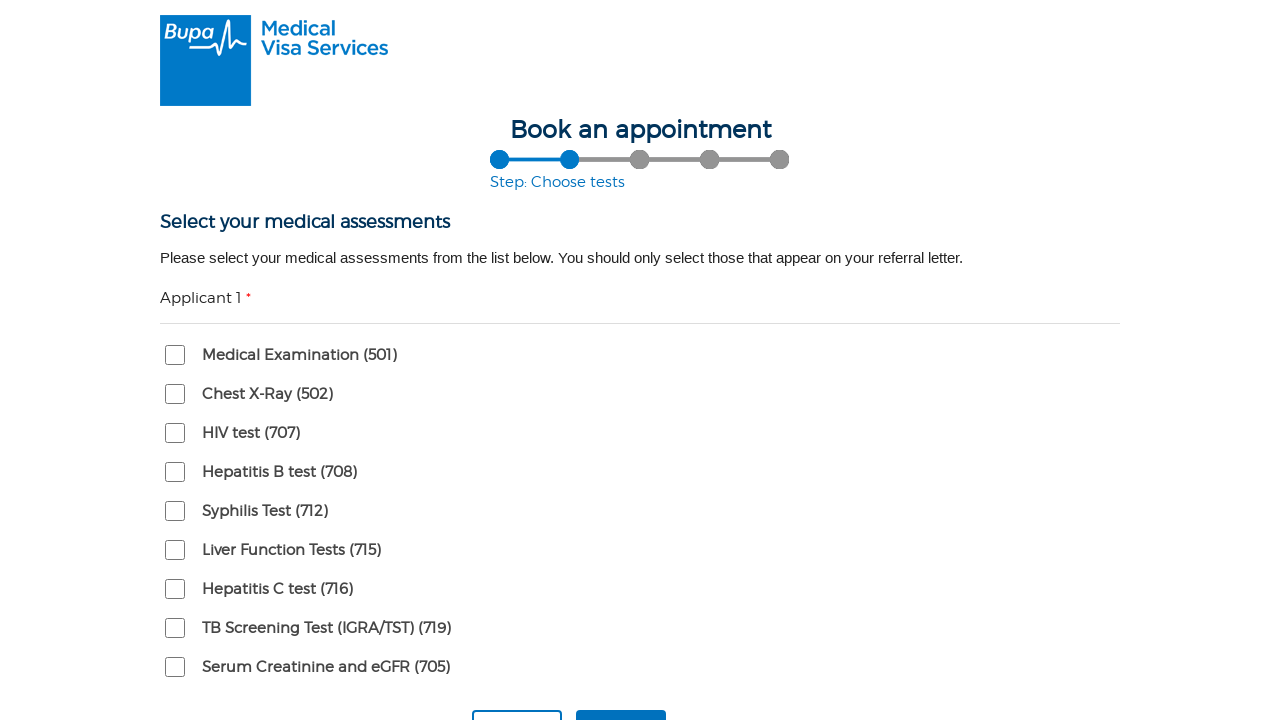

Selected Medical exam option at (175, 355) on #chkClass1_489
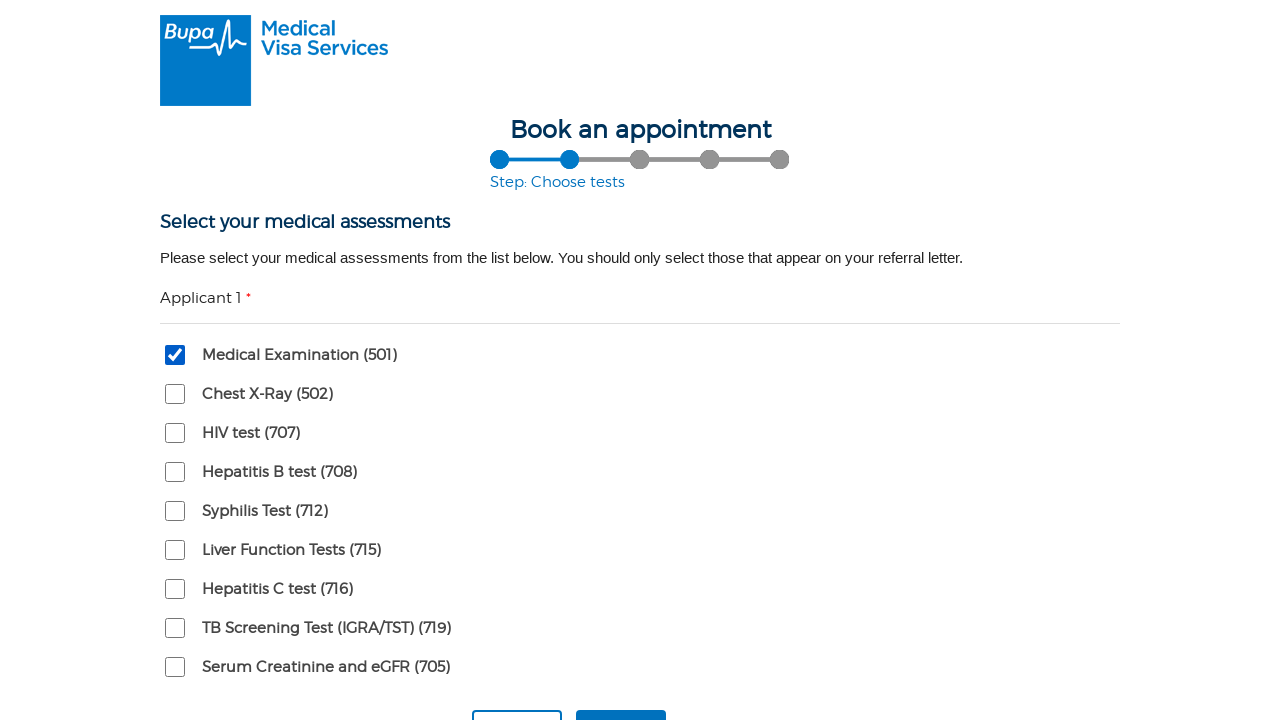

Selected Chest x-ray option at (175, 394) on #chkClass1_492
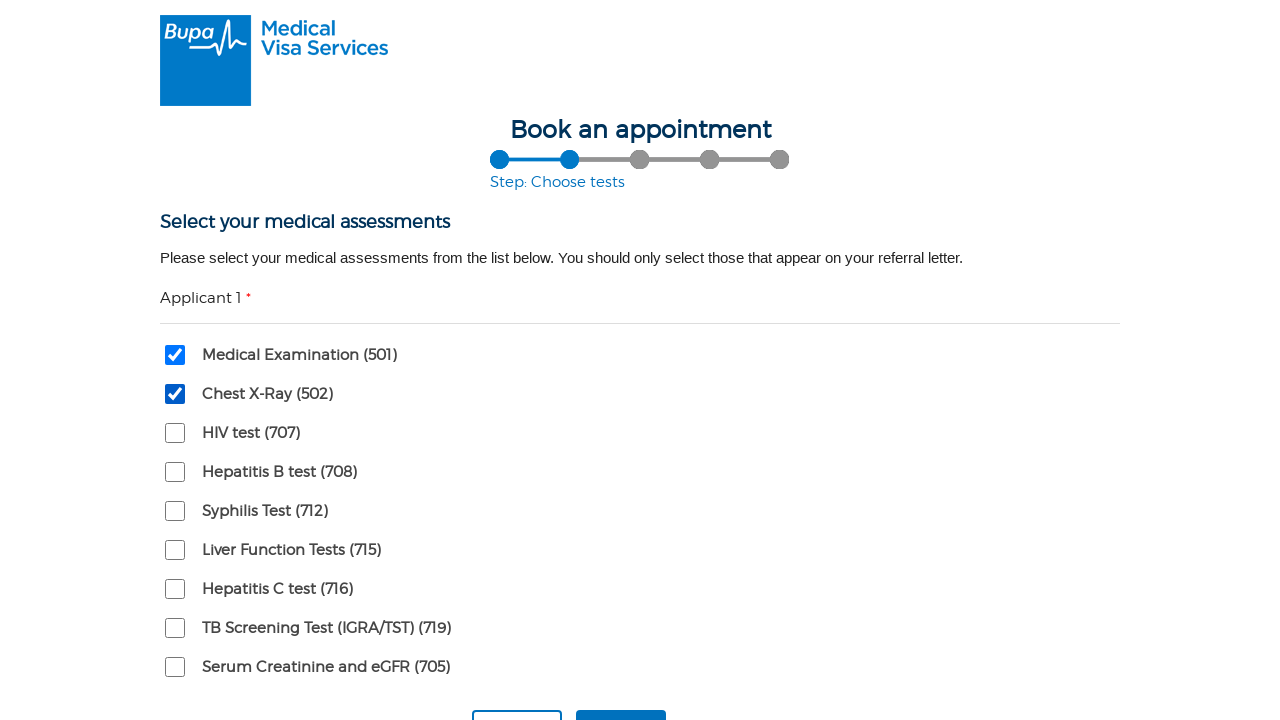

Selected Serum test option at (175, 667) on #chkClass1_1266
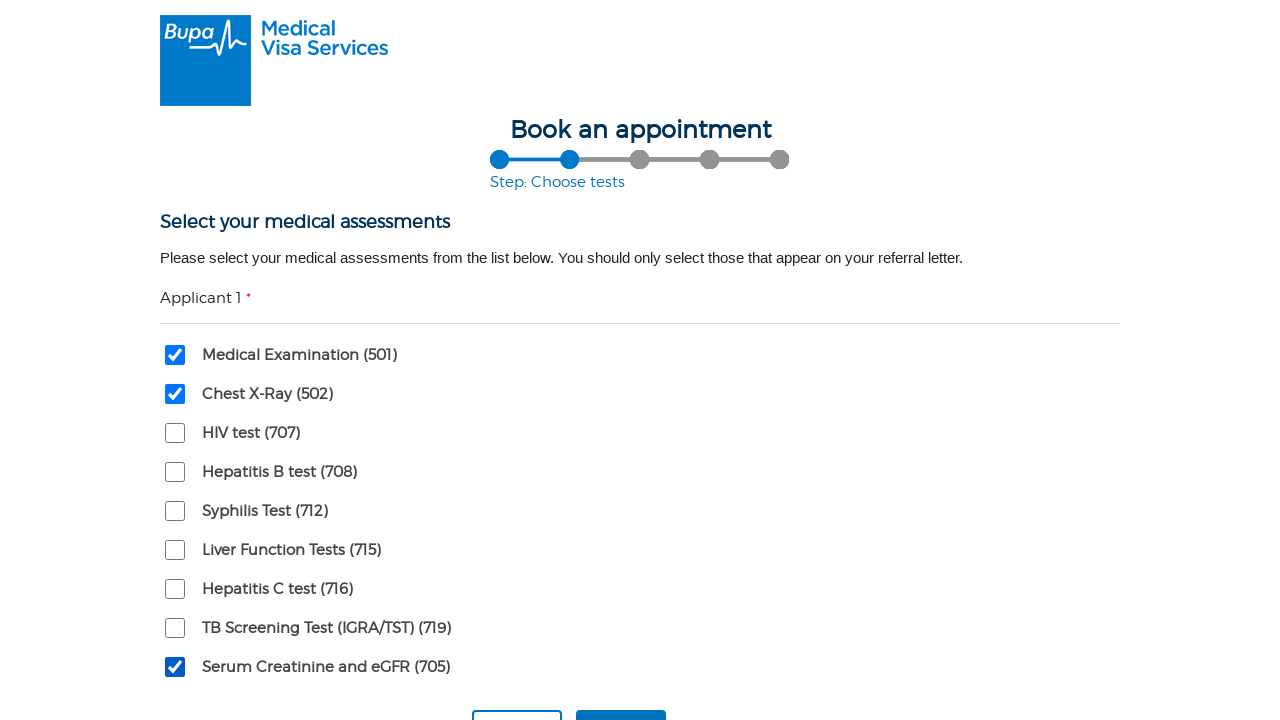

Clicked Continue button to proceed with selected medical exams at (621, 700) on #ContentPlaceHolder1_btnCont
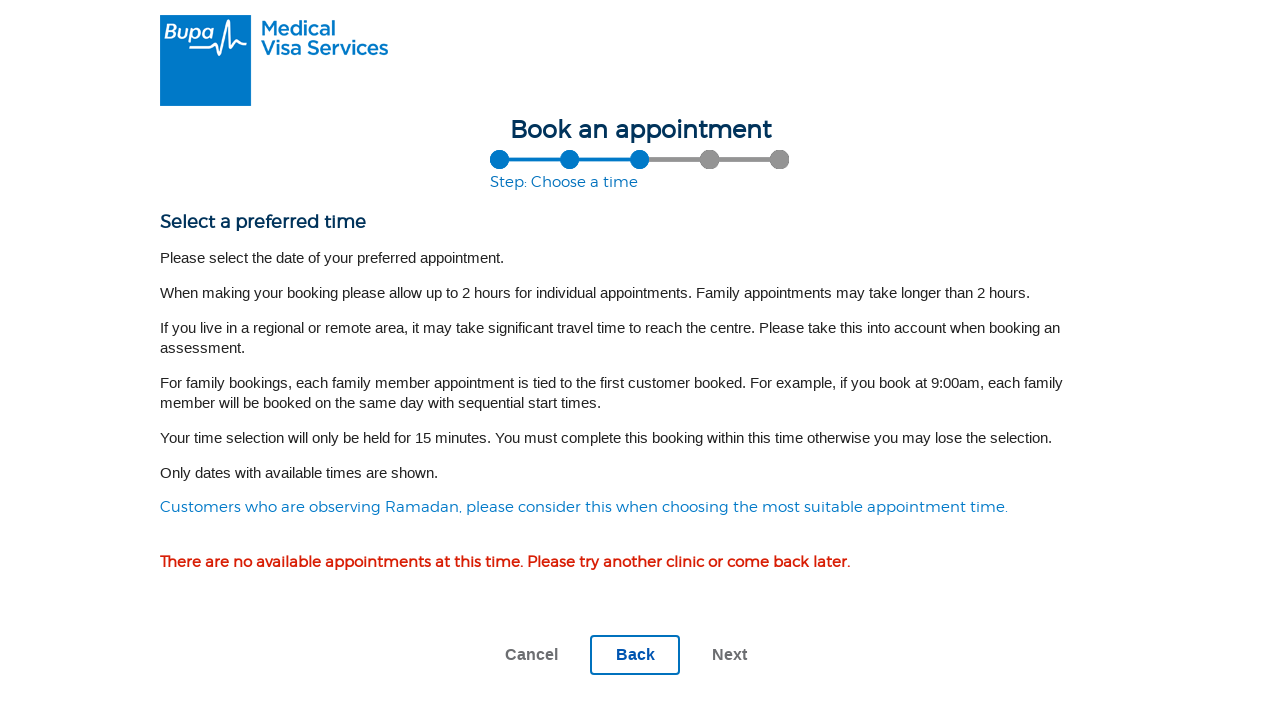

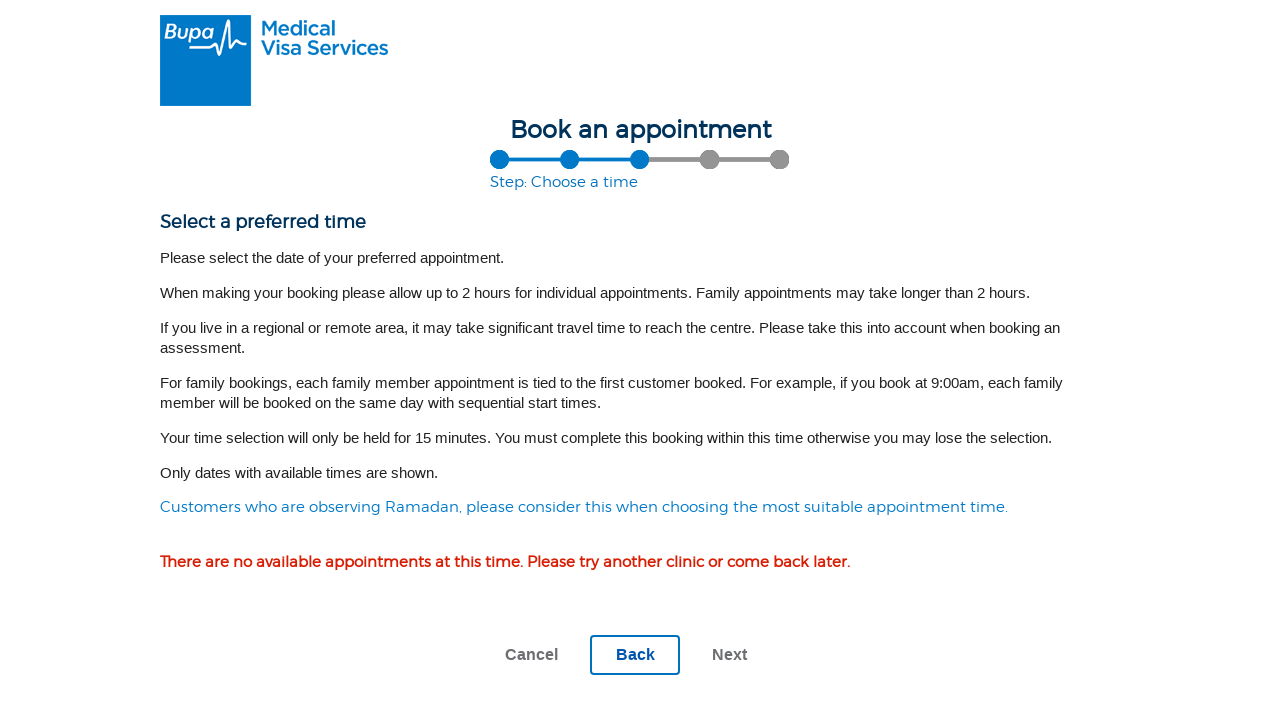